Tests multi-window handling by opening a new browser window, navigating to a courses page, extracting a course name, then switching back to the parent window and filling a form field with that course name

Starting URL: https://rahulshettyacademy.com/angularpractice/

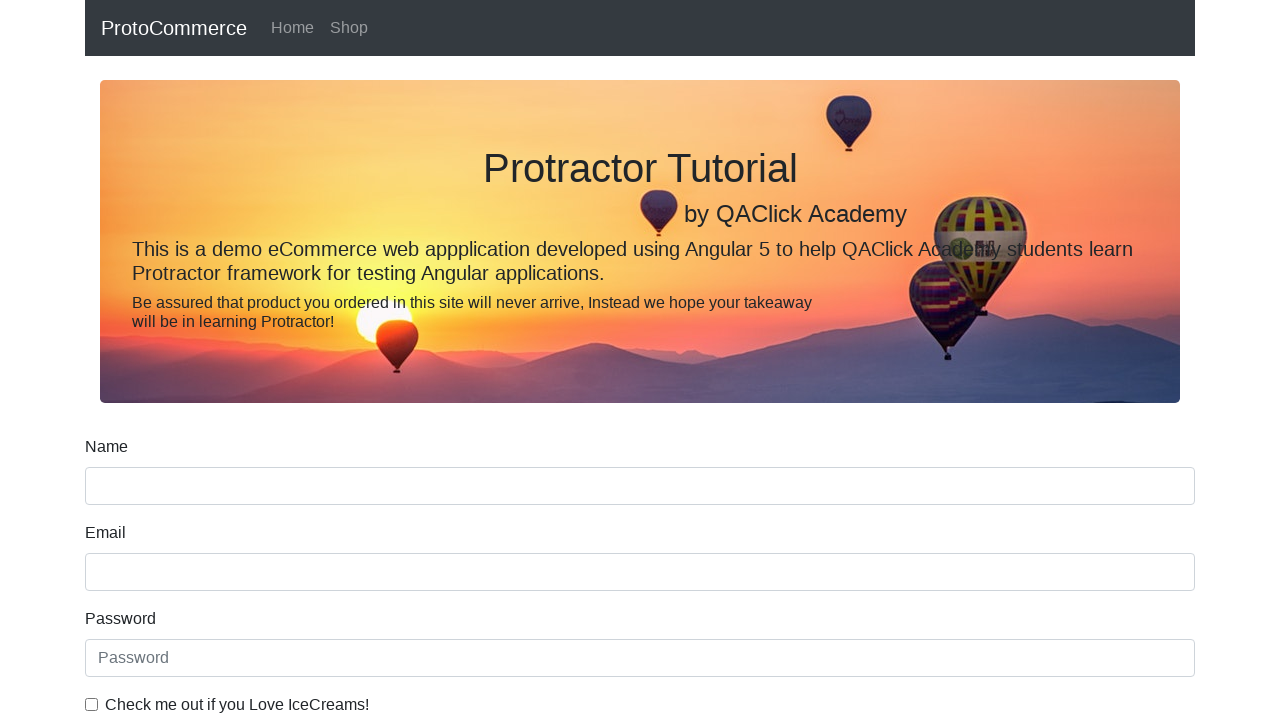

Opened a new browser window/tab
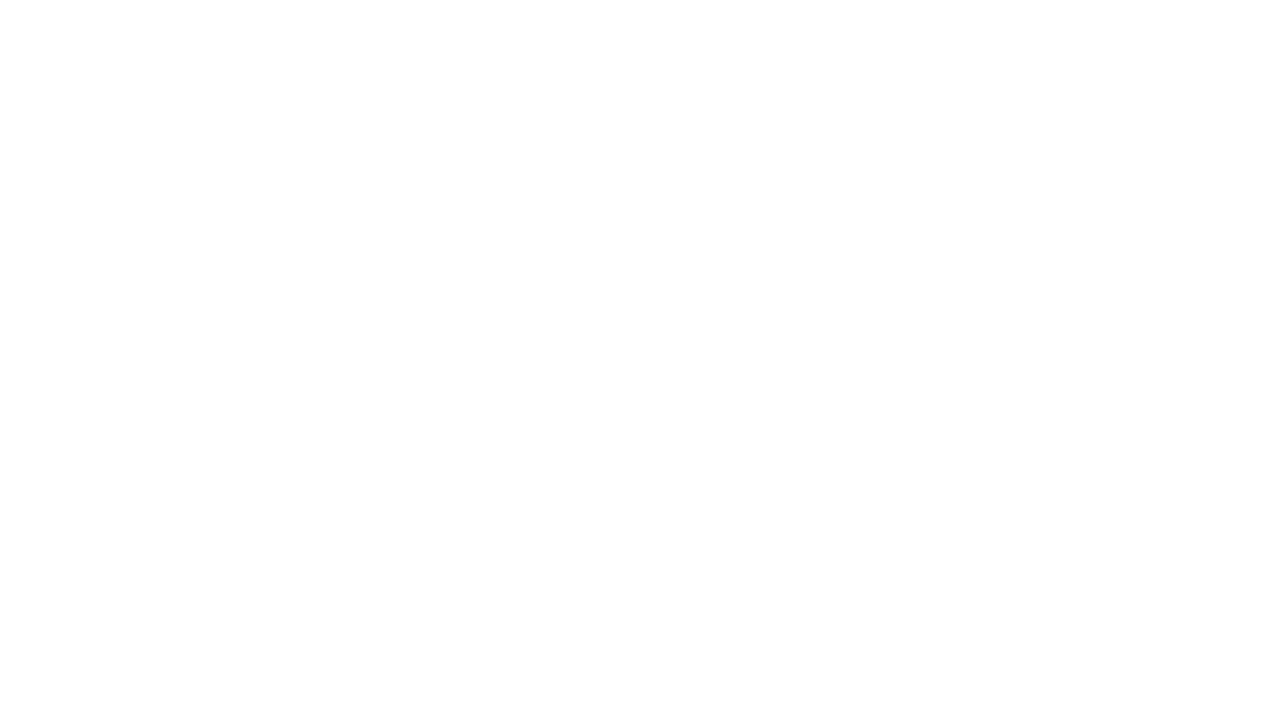

Navigated to https://rahulshettyacademy.com/ in new window
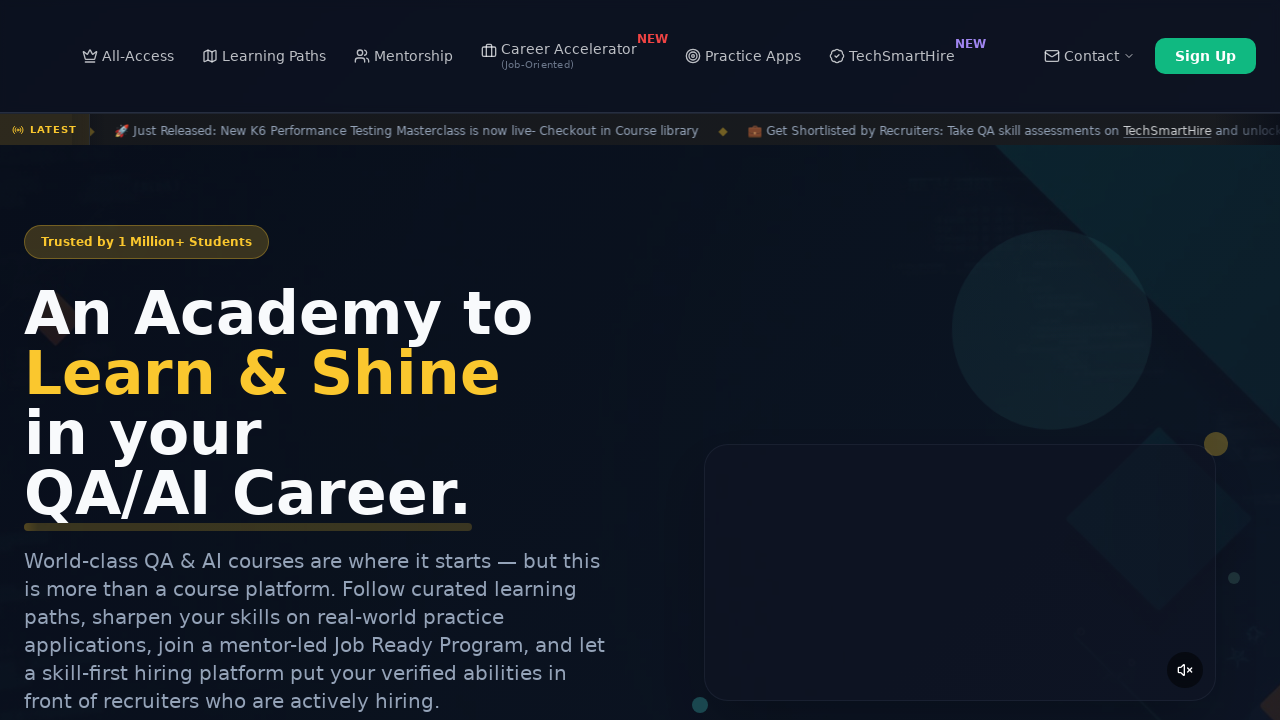

Located all course links on the page
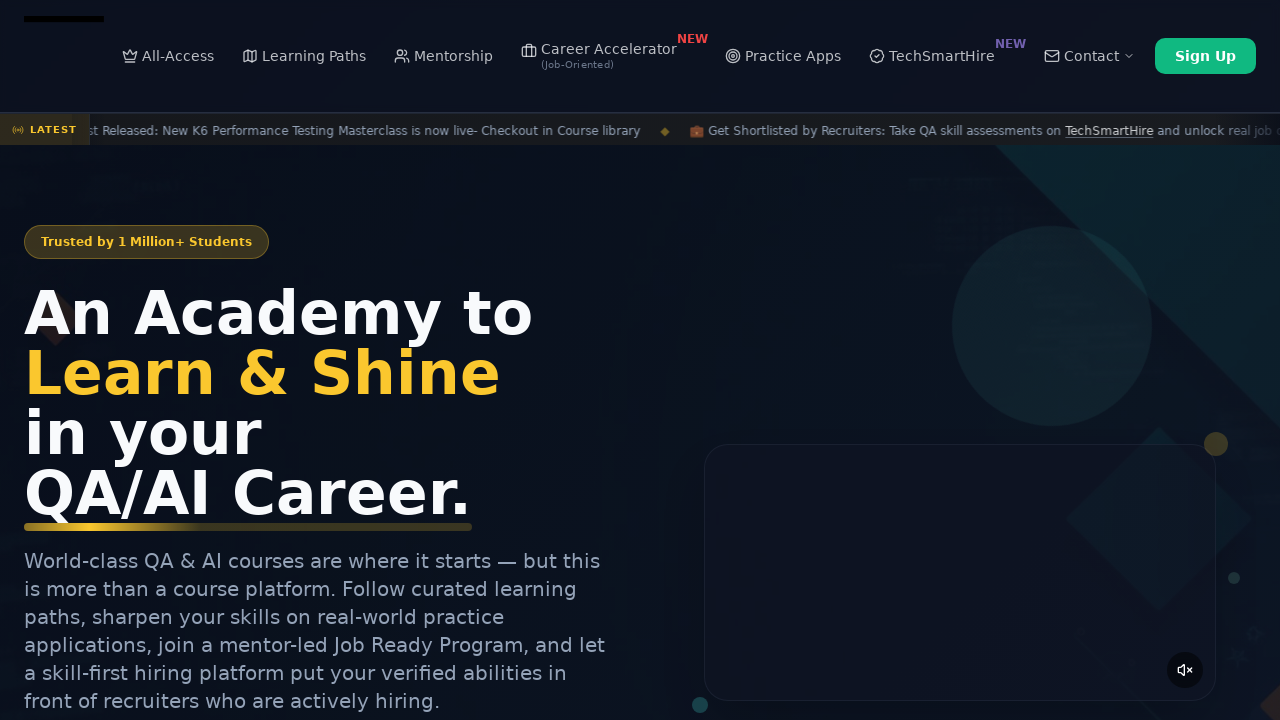

Extracted course name: Playwright Testing
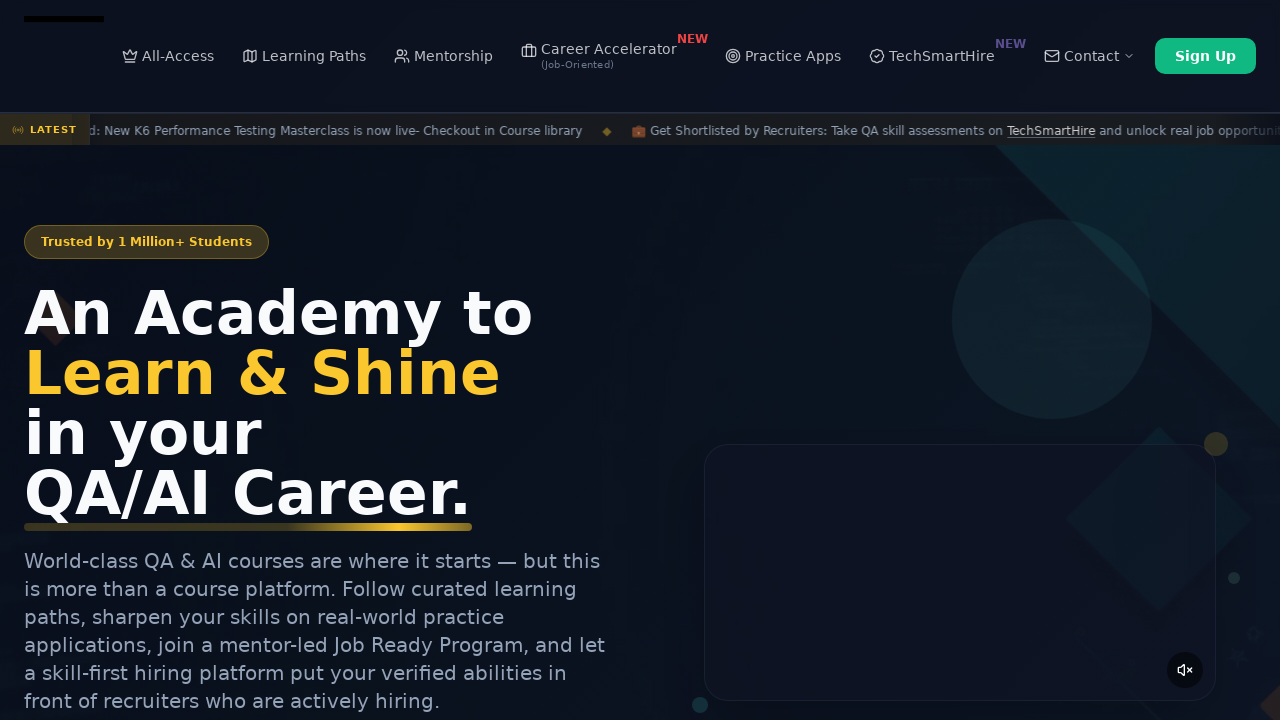

Switched back to original window
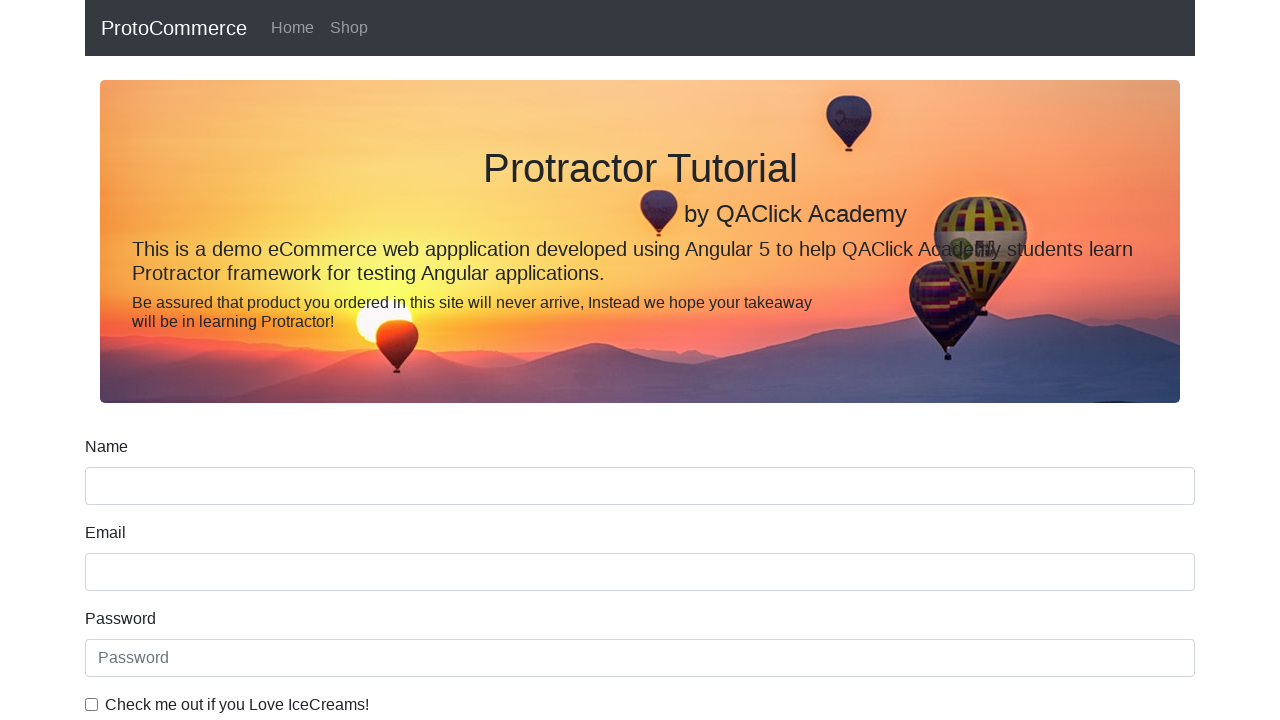

Filled name field with course name: Playwright Testing on input[name='name']
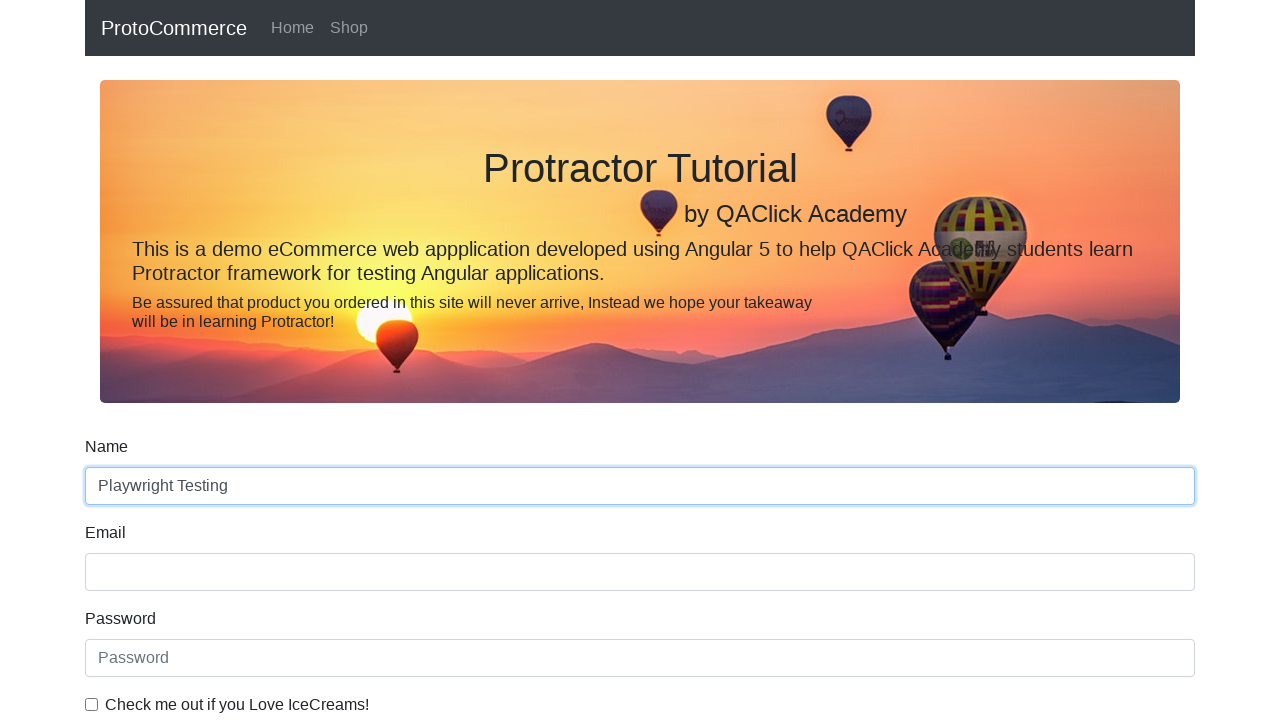

Verified name field is present on the page
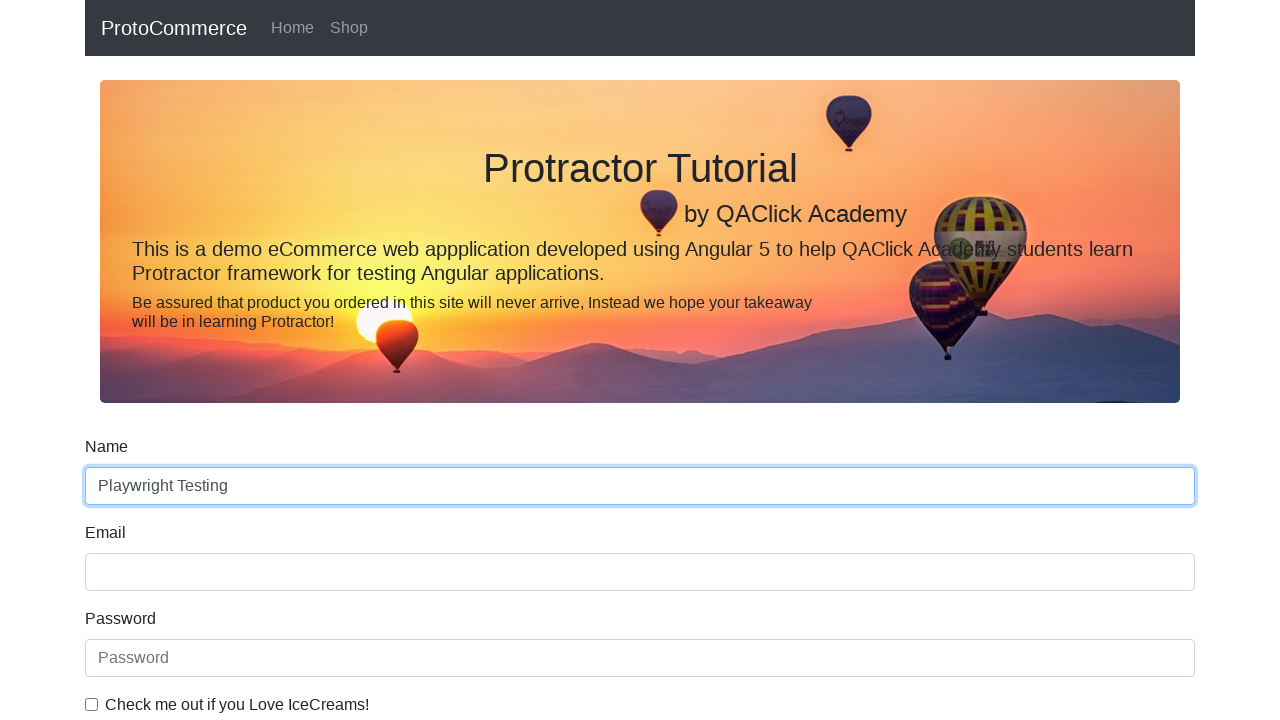

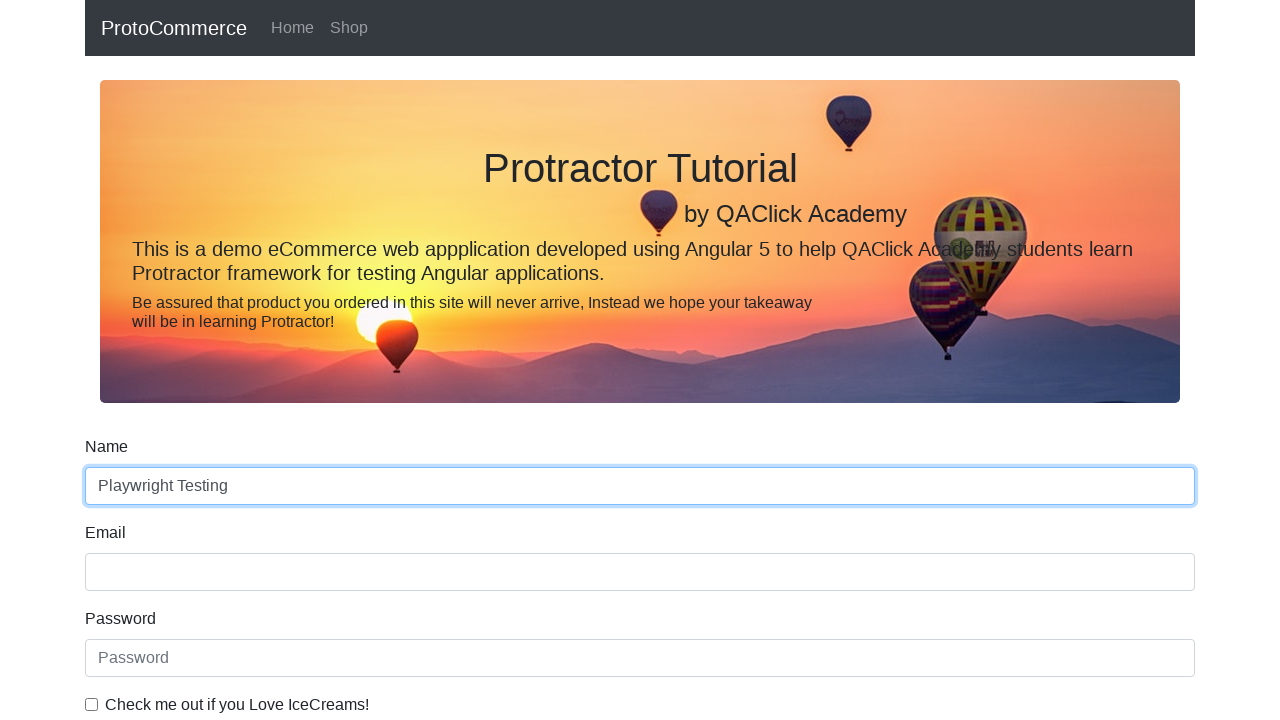